Tests dropdown handling by selecting an option from a dropdown menu by visible text

Starting URL: http://omayo.blogspot.com

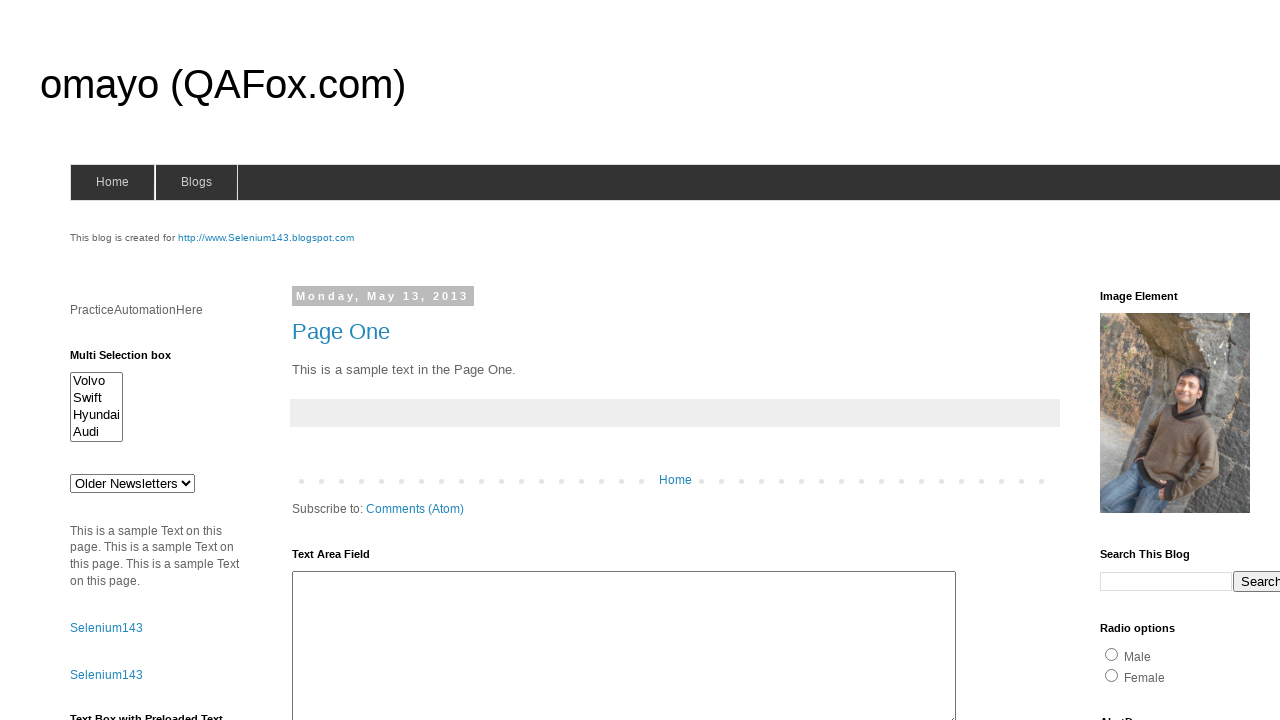

Navigated to http://omayo.blogspot.com
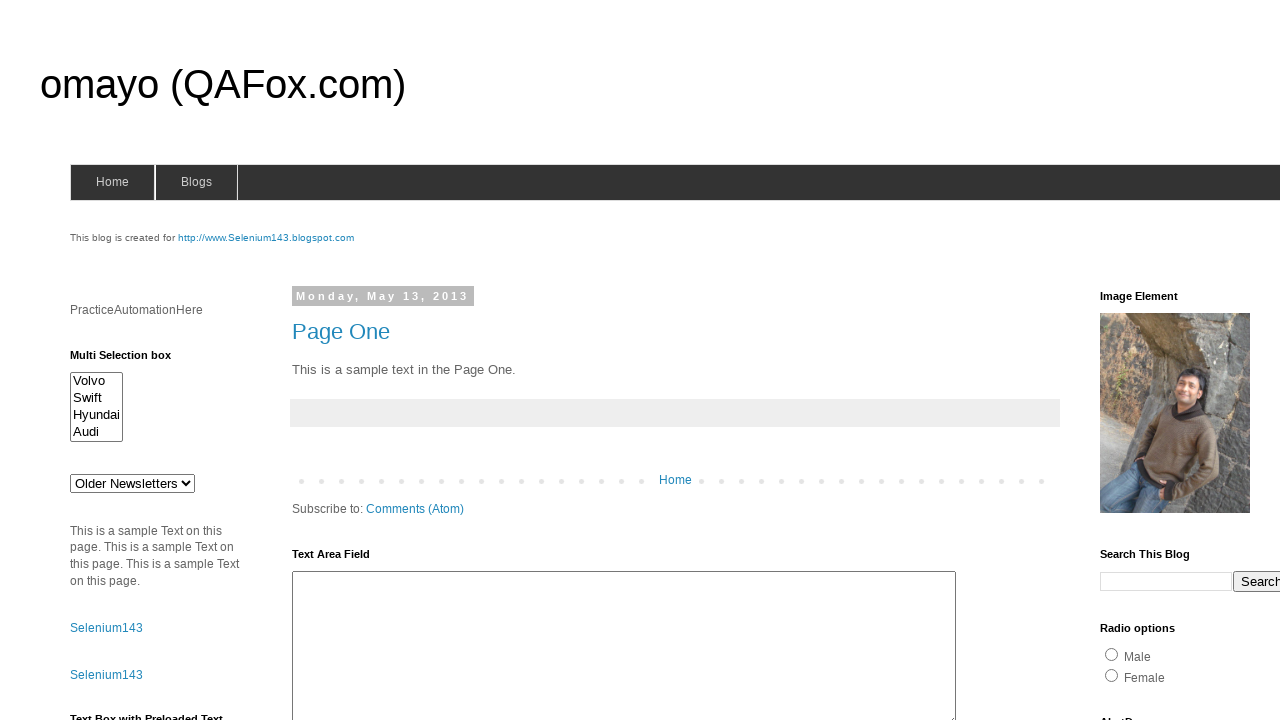

Selected 'doc 3' from dropdown menu #drop1 on #drop1
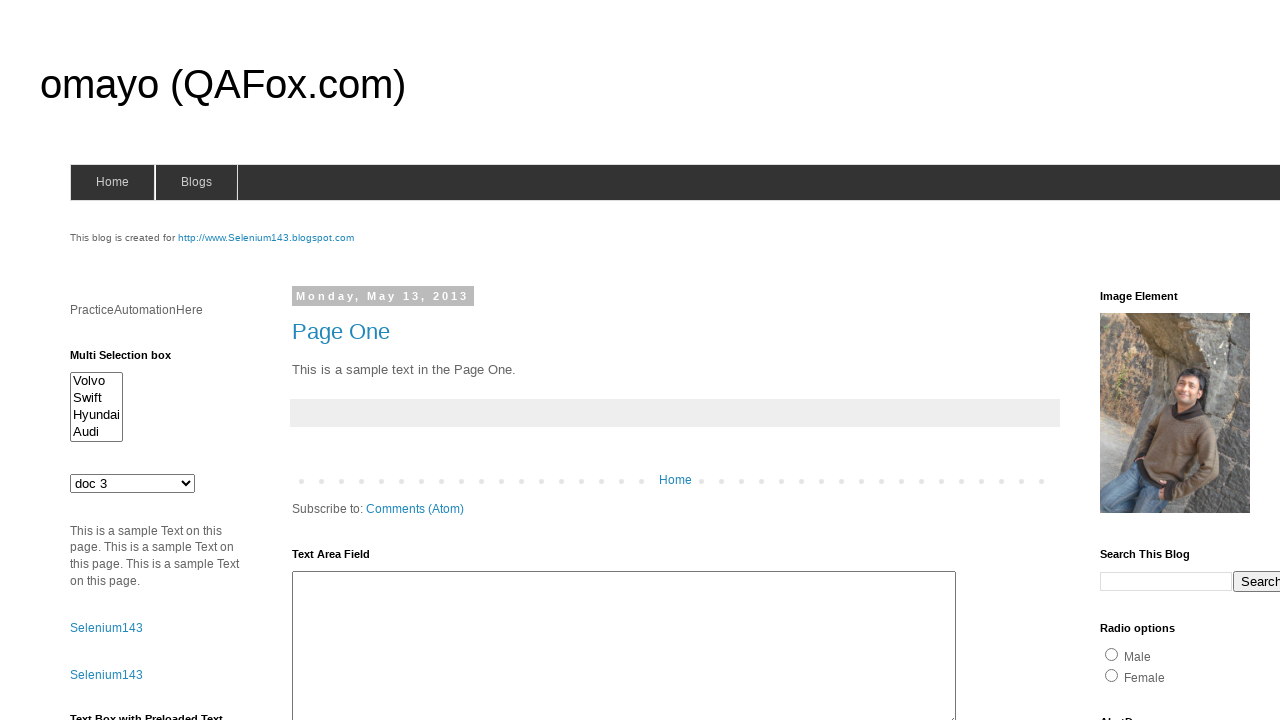

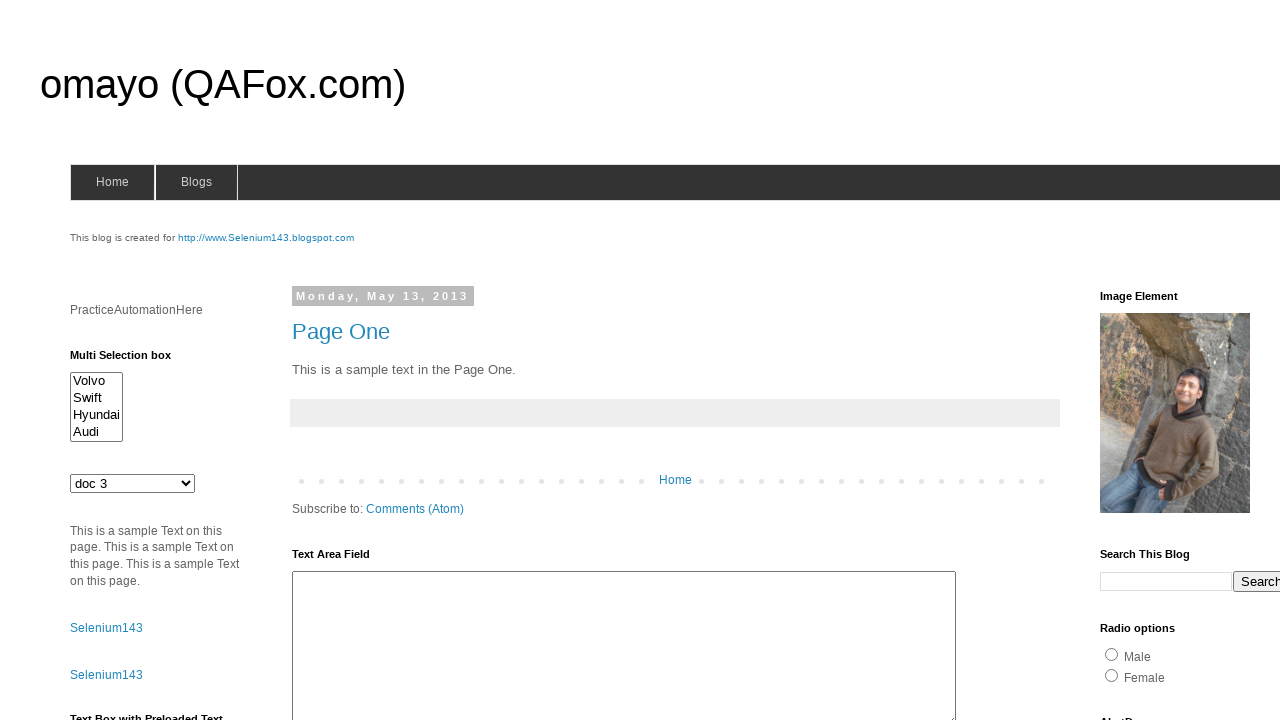